Tests updating cart quantity with a valid positive number (5) and verifies the cart update message

Starting URL: https://gsports.vn/mua/mu-bao-hiem-nua-dau-carbon-x-gangster/

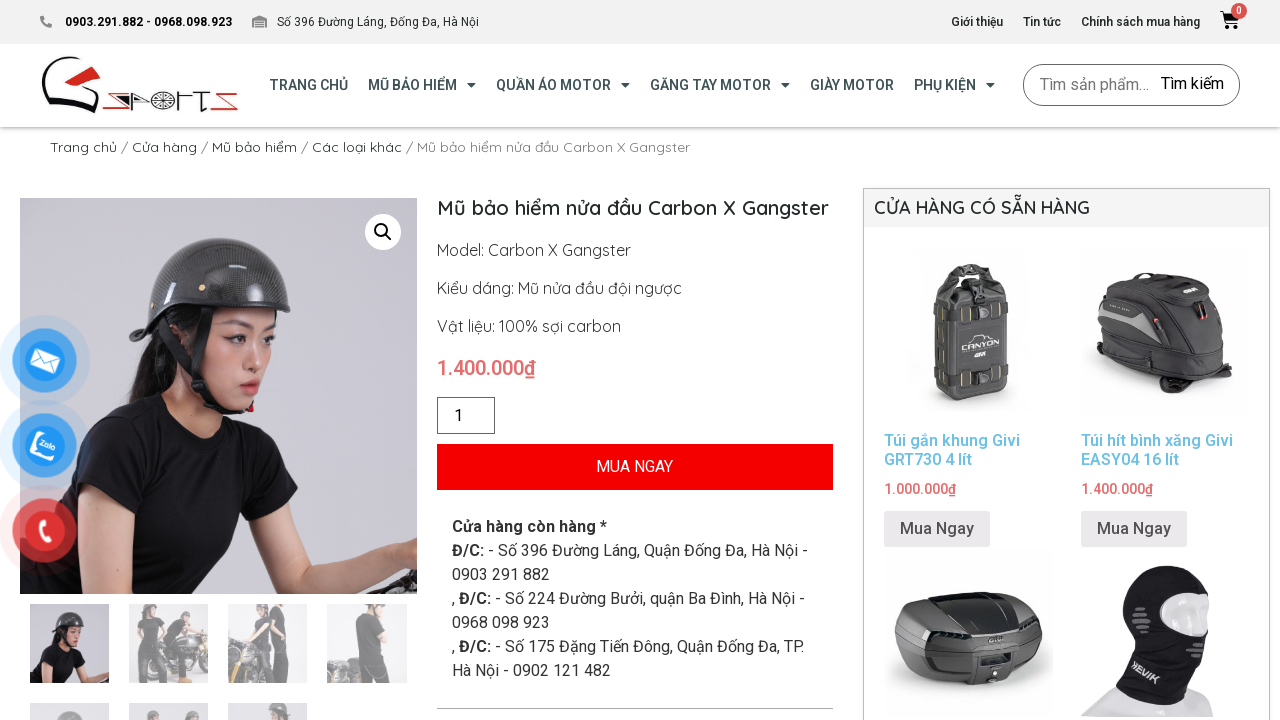

Clicked add to cart button for carbon helmet at (635, 467) on xpath=/html/body/div[3]/div/section[2]/div/div/div[1]/div/div/section[1]/div/div
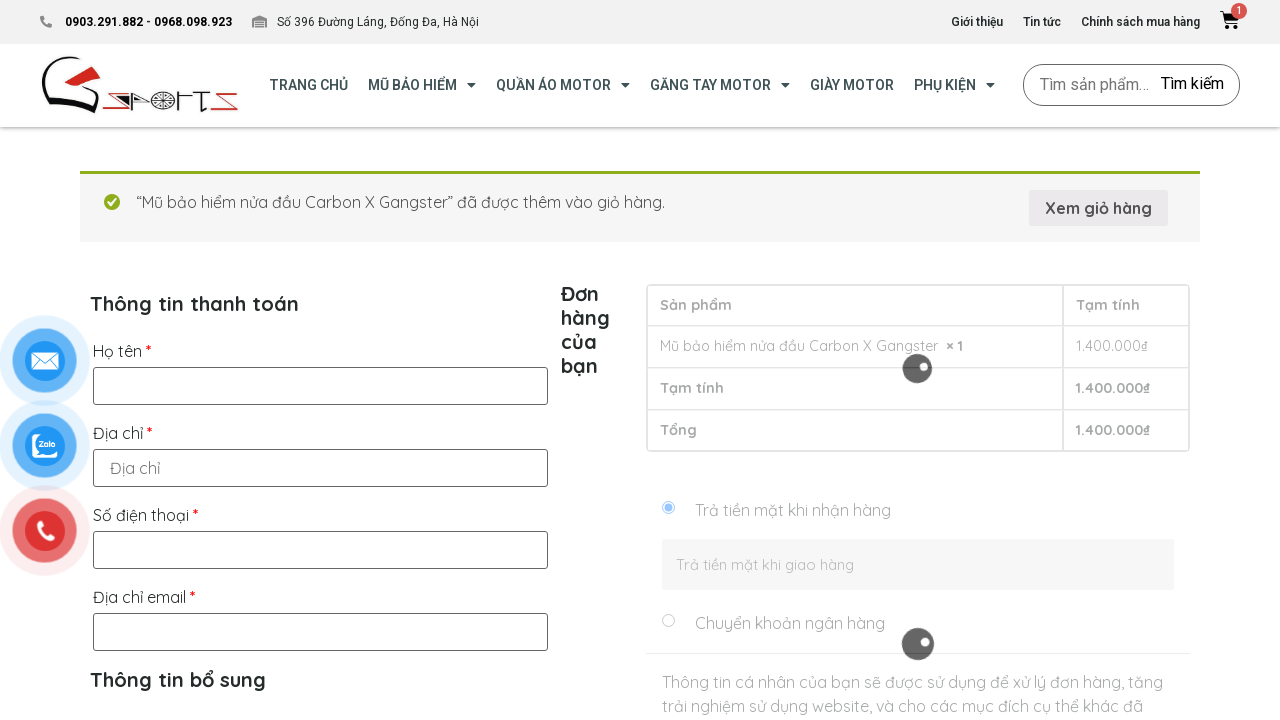

Navigated to cart page
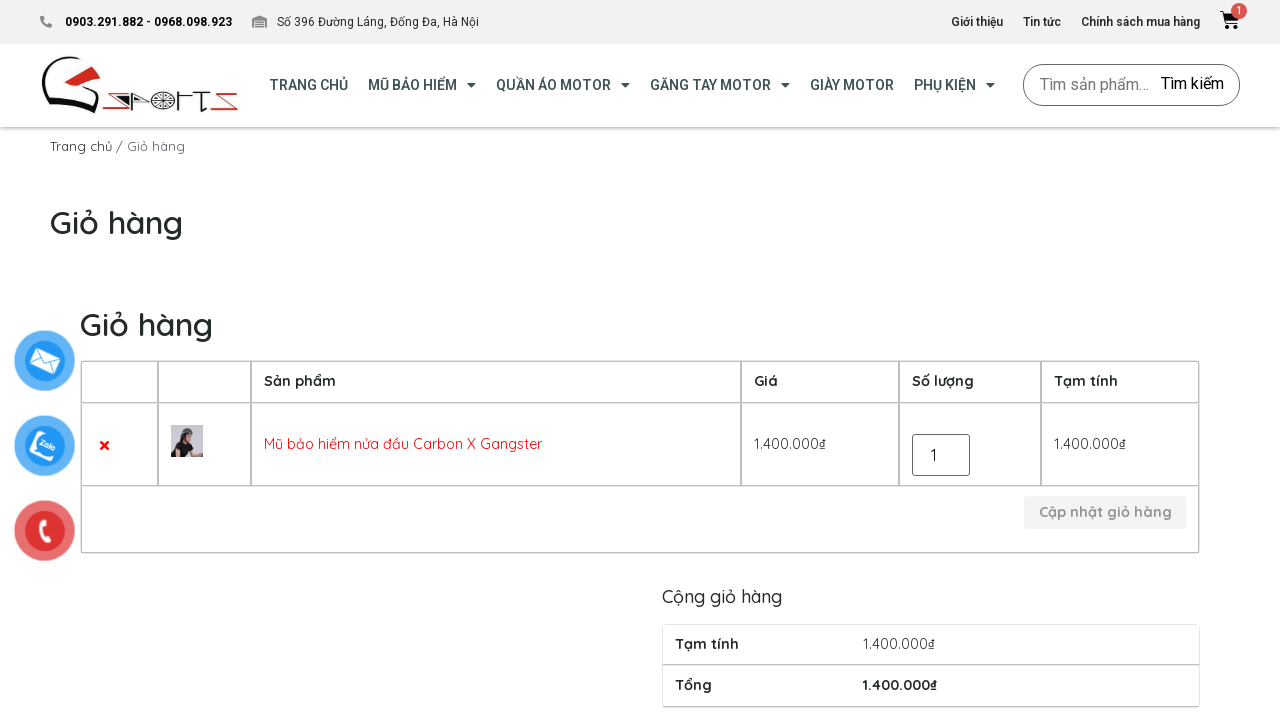

Cleared quantity input field on xpath=/html/body/div[2]/div/section[2]/div/div/div/div/div/div[2]/div/div/div/di
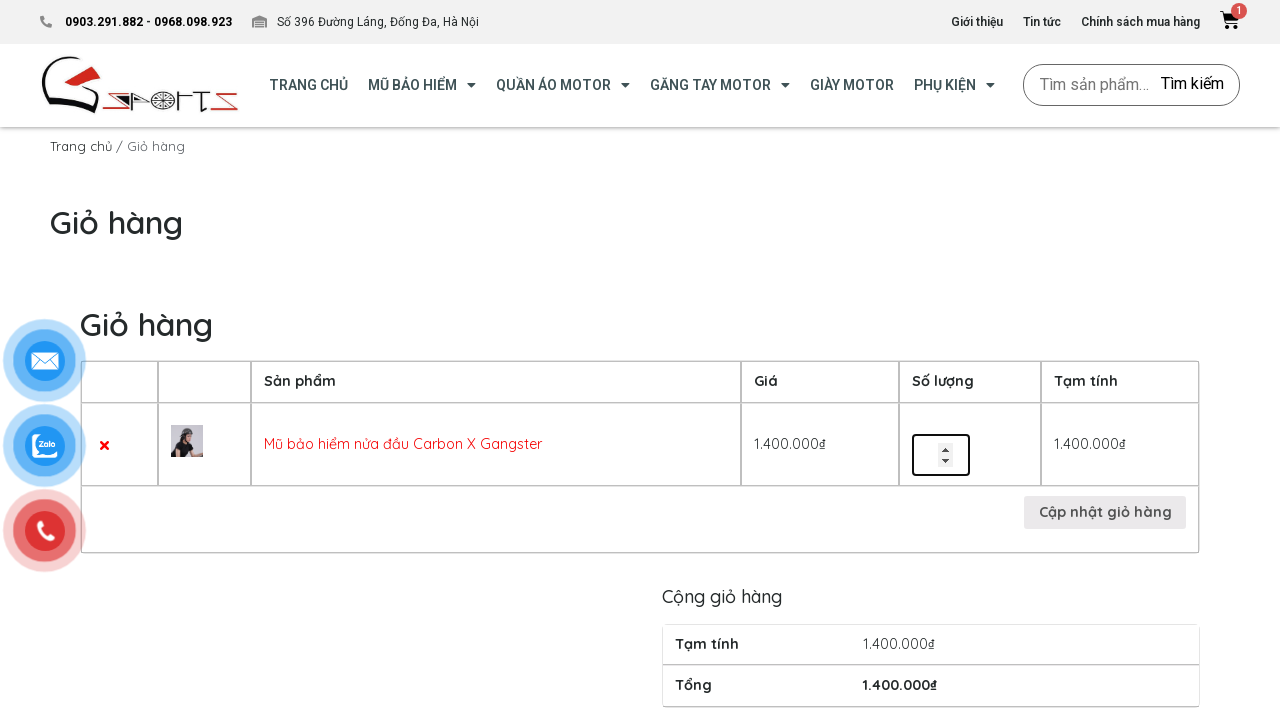

Filled quantity field with value 5 on xpath=/html/body/div[2]/div/section[2]/div/div/div/div/div/div[2]/div/div/div/di
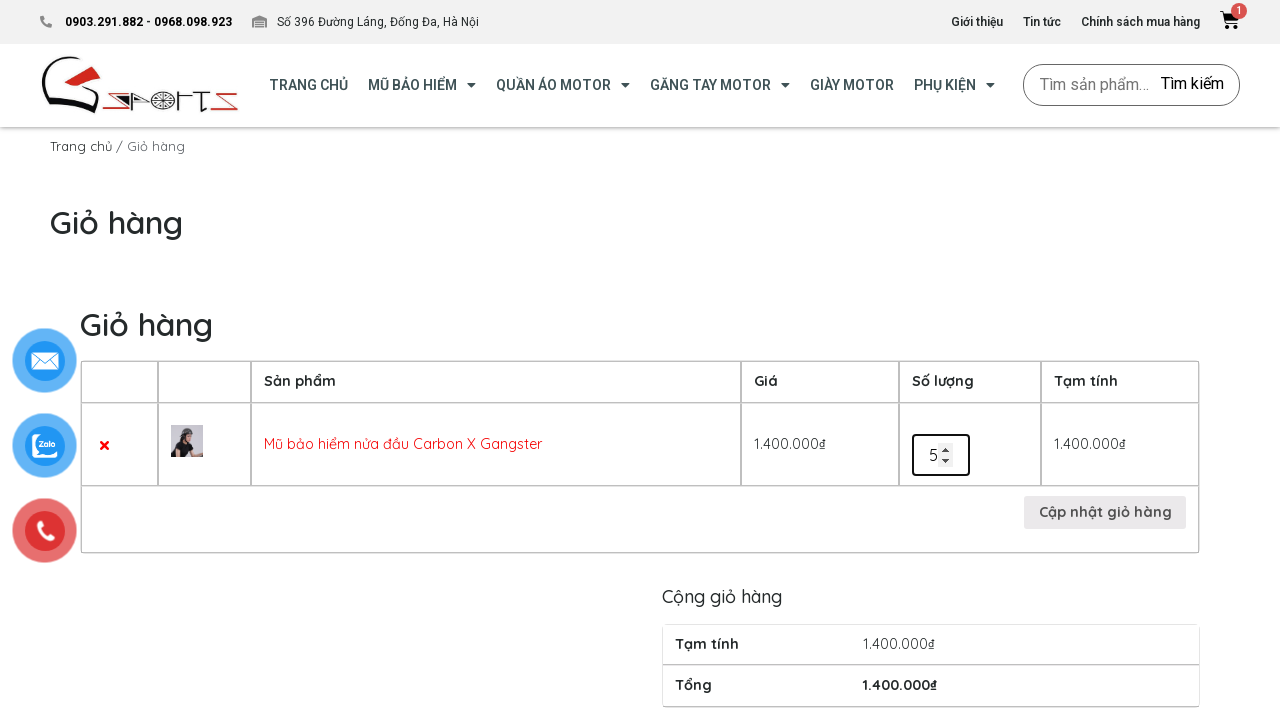

Clicked update cart button at (1105, 512) on xpath=/html/body/div[2]/div/section[2]/div[2]/div/div/div/div/div[2]/div/div/div
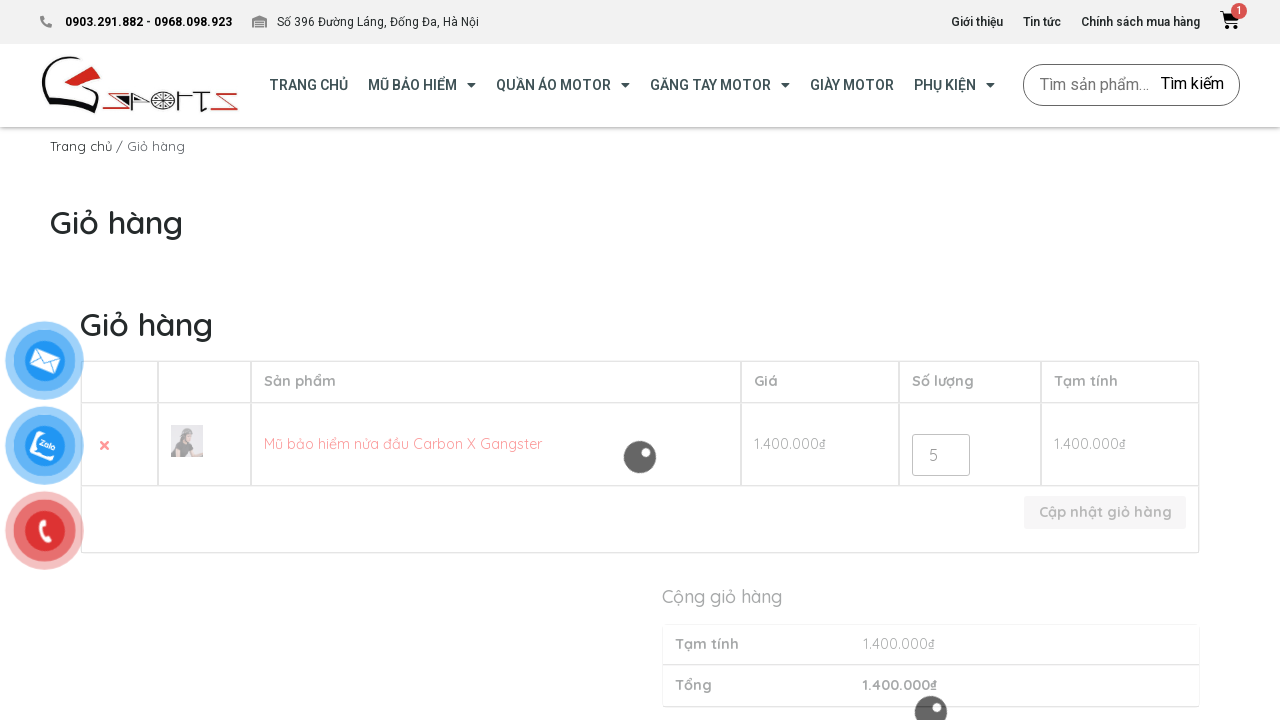

Cart update message appeared confirming quantity change to 5
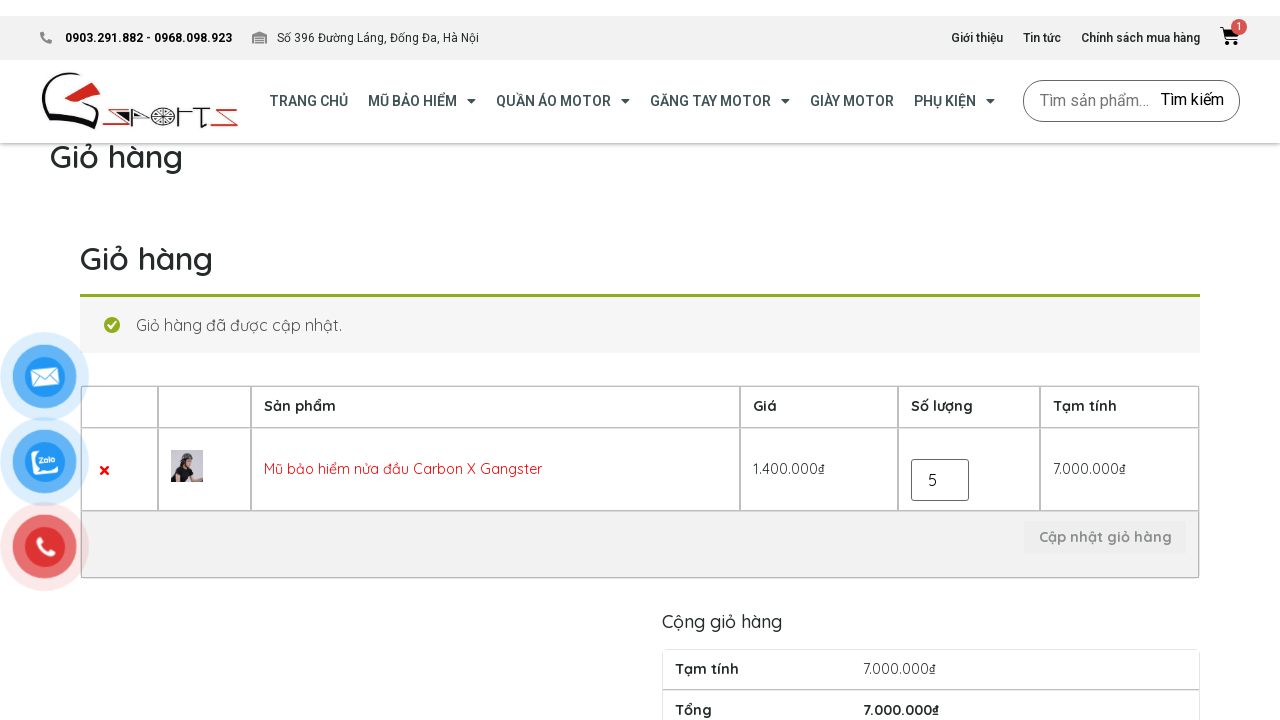

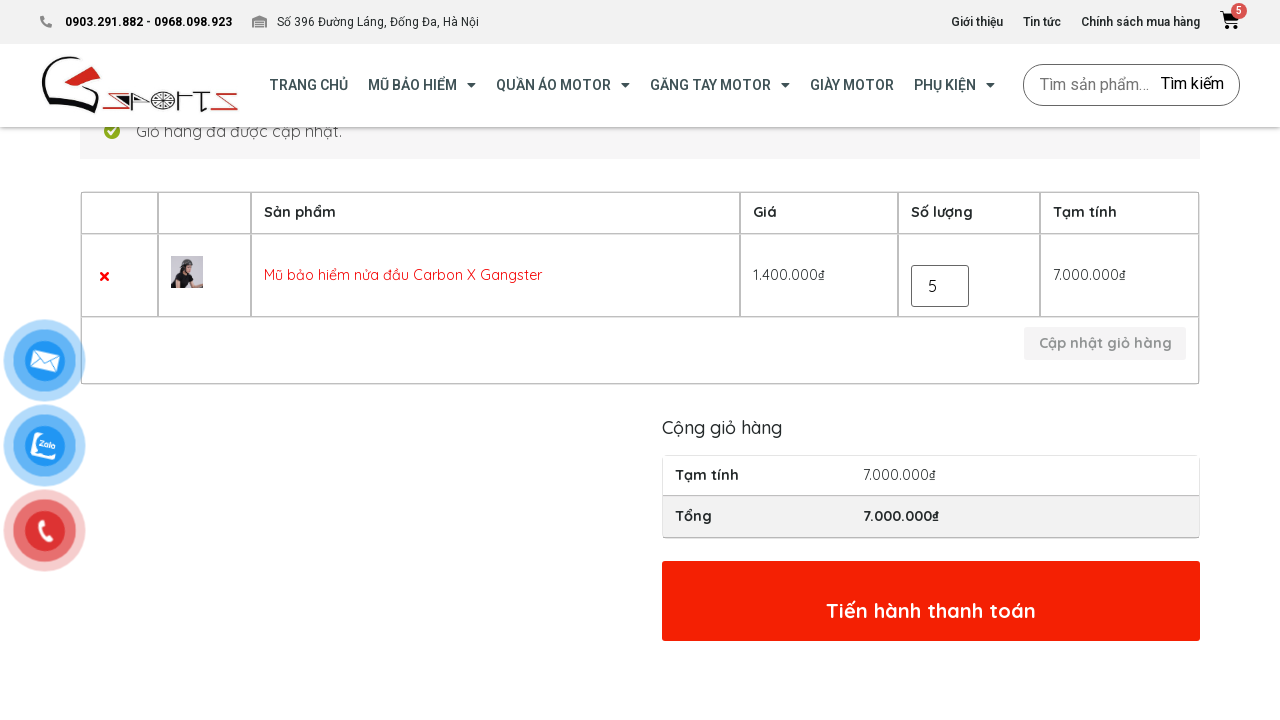